Tests JavaScript alert handling by triggering an alert and dismissing it

Starting URL: http://the-internet.herokuapp.com/javascript_alerts

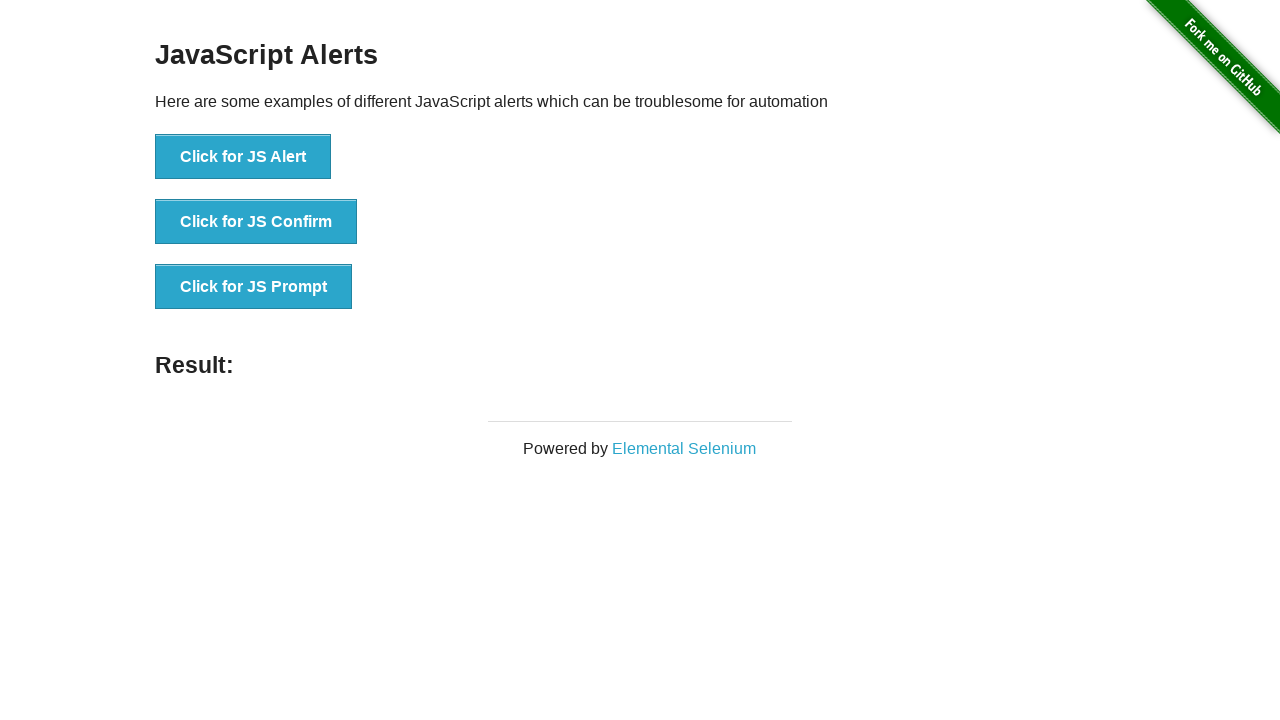

Clicked button to trigger JavaScript alert at (243, 157) on #content li:nth-child(1)>button
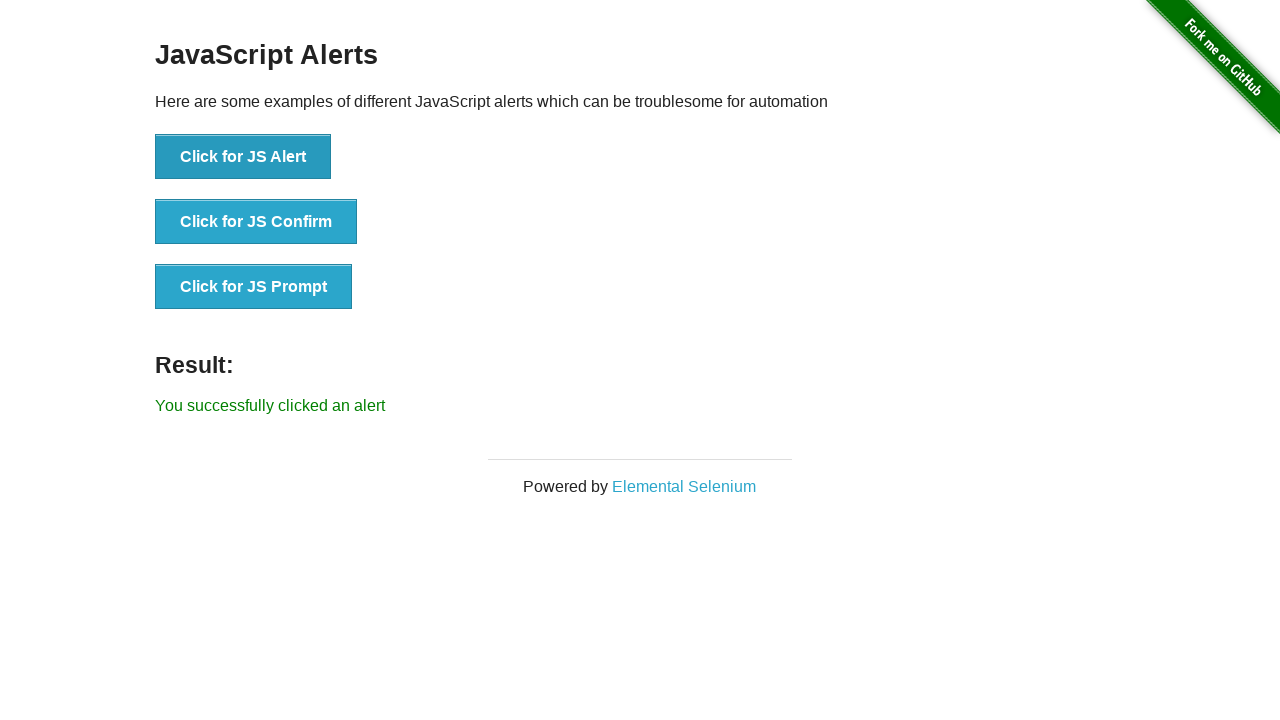

Set up dialog handler to dismiss alert
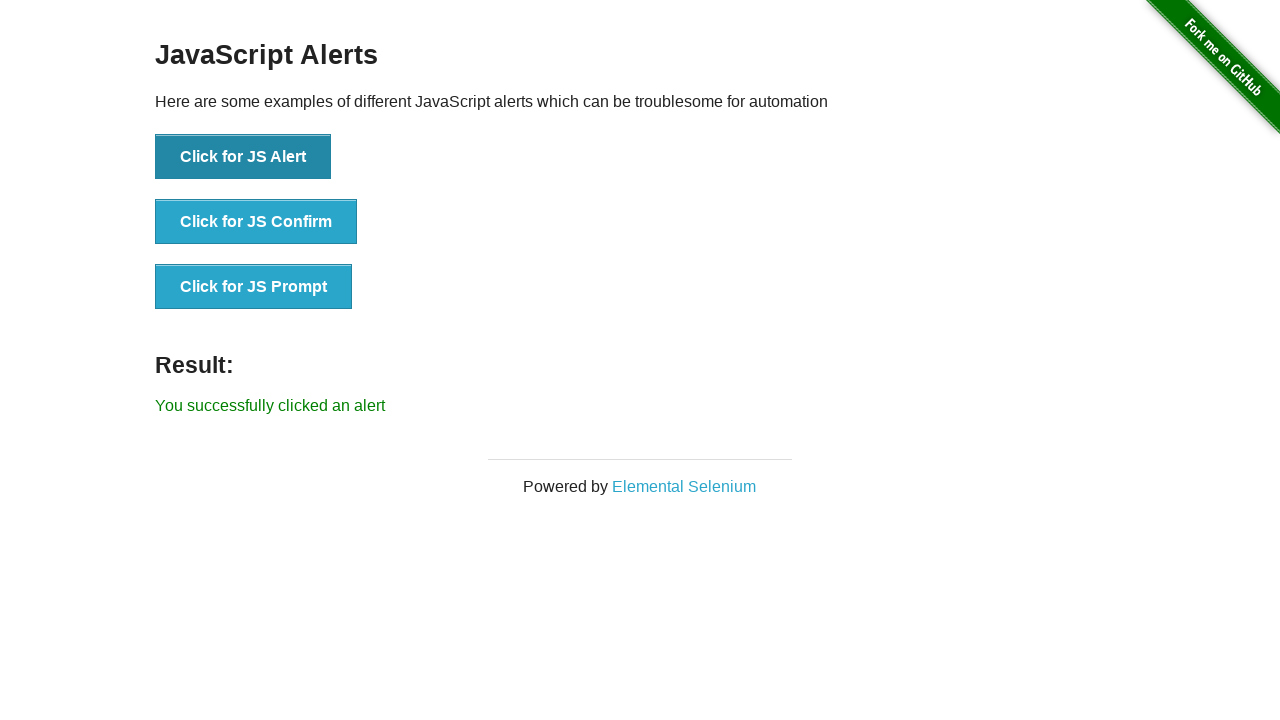

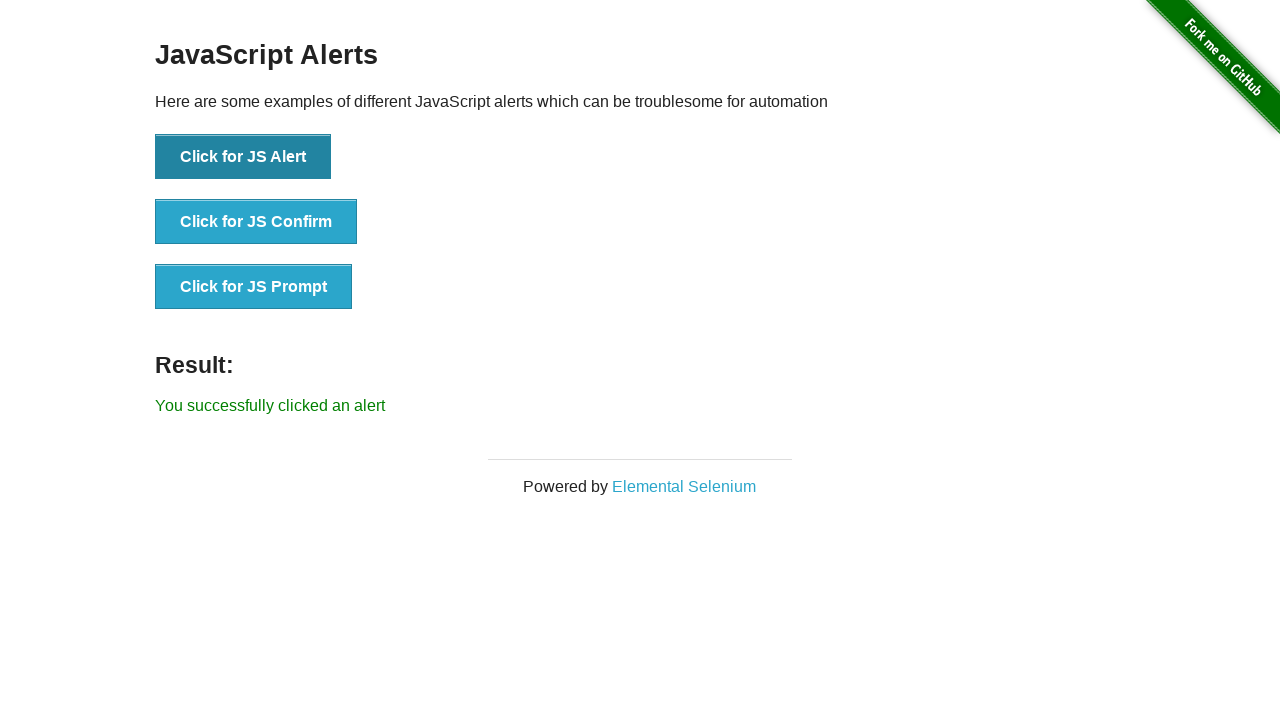